Tests that one text field is enabled and another is disabled, then fills the enabled one

Starting URL: http://antoniotrindade.com.br/treinoautomacao/elementsweb.html

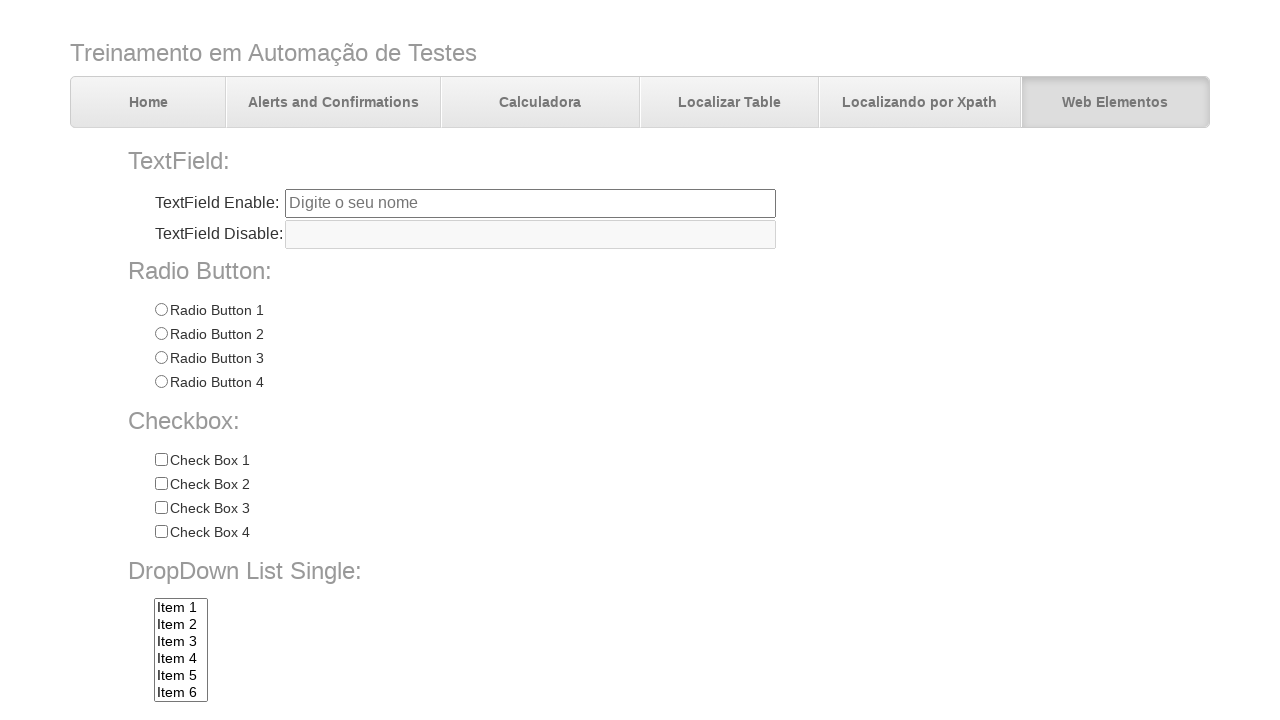

Navigated to test page
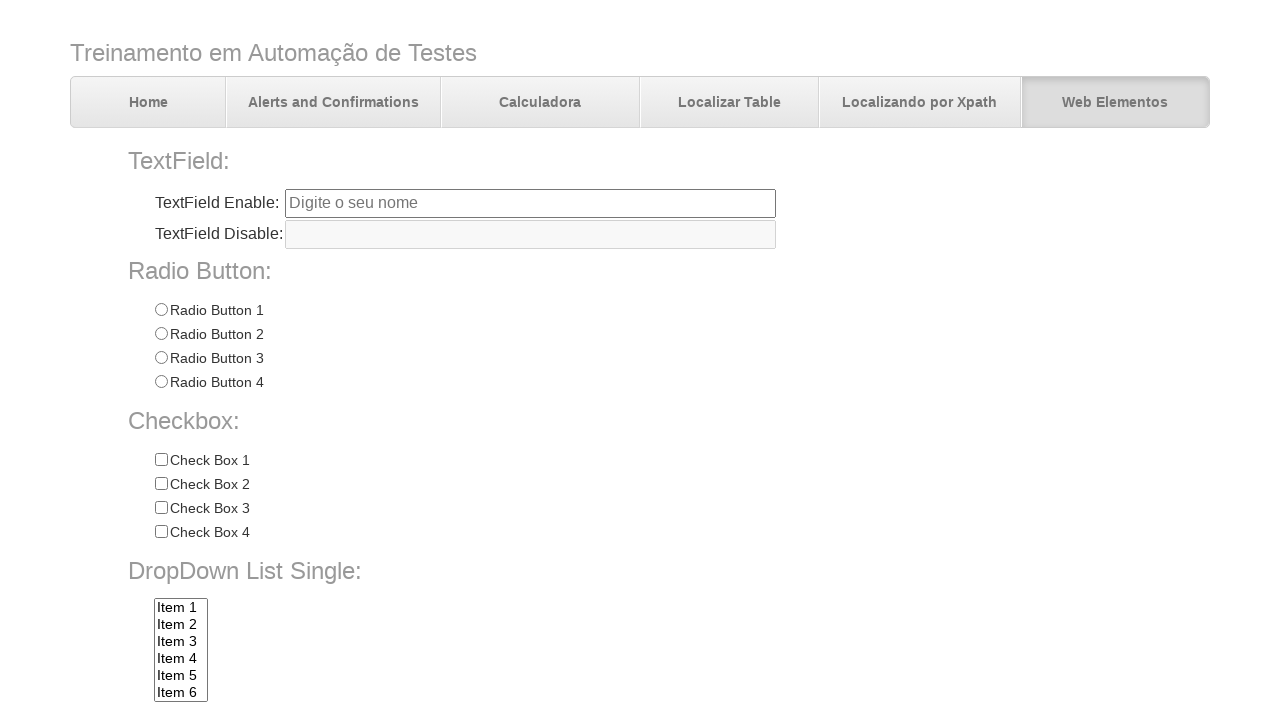

Located enabled text field (txtbox1)
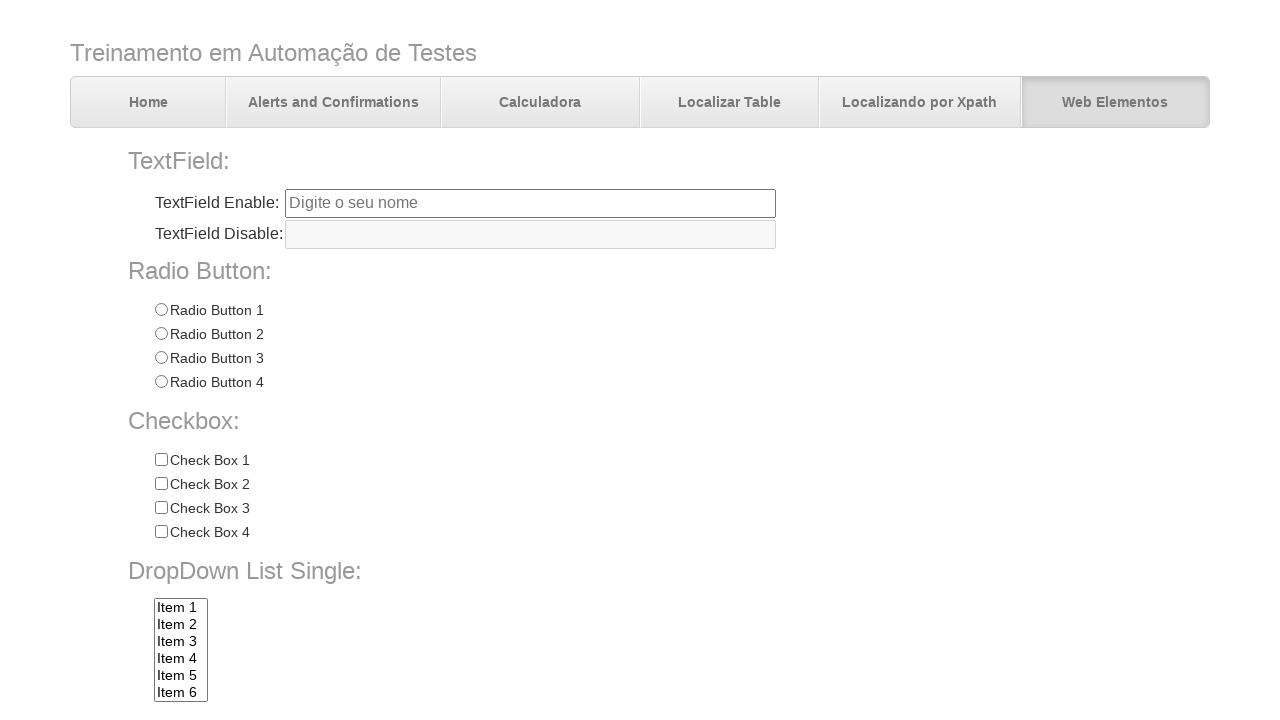

Located disabled text field (txtbox2)
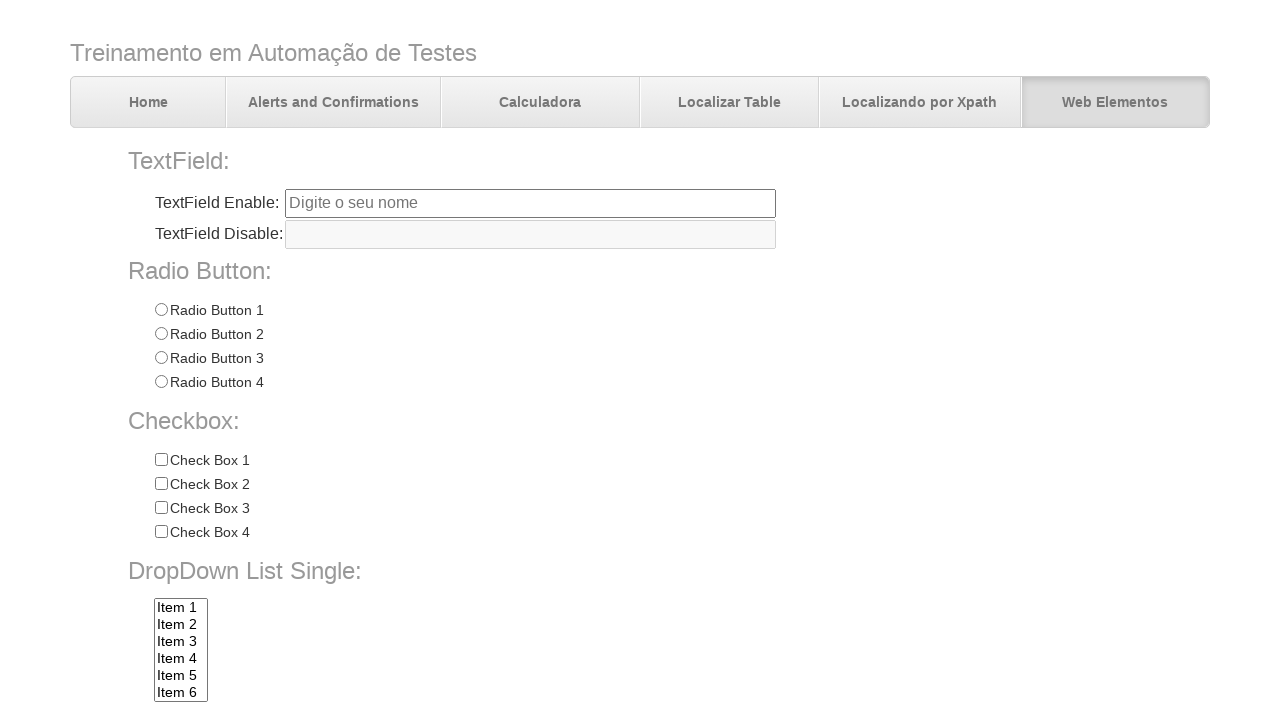

Filled enabled text field with 'habilitado' on input[name='txtbox1']
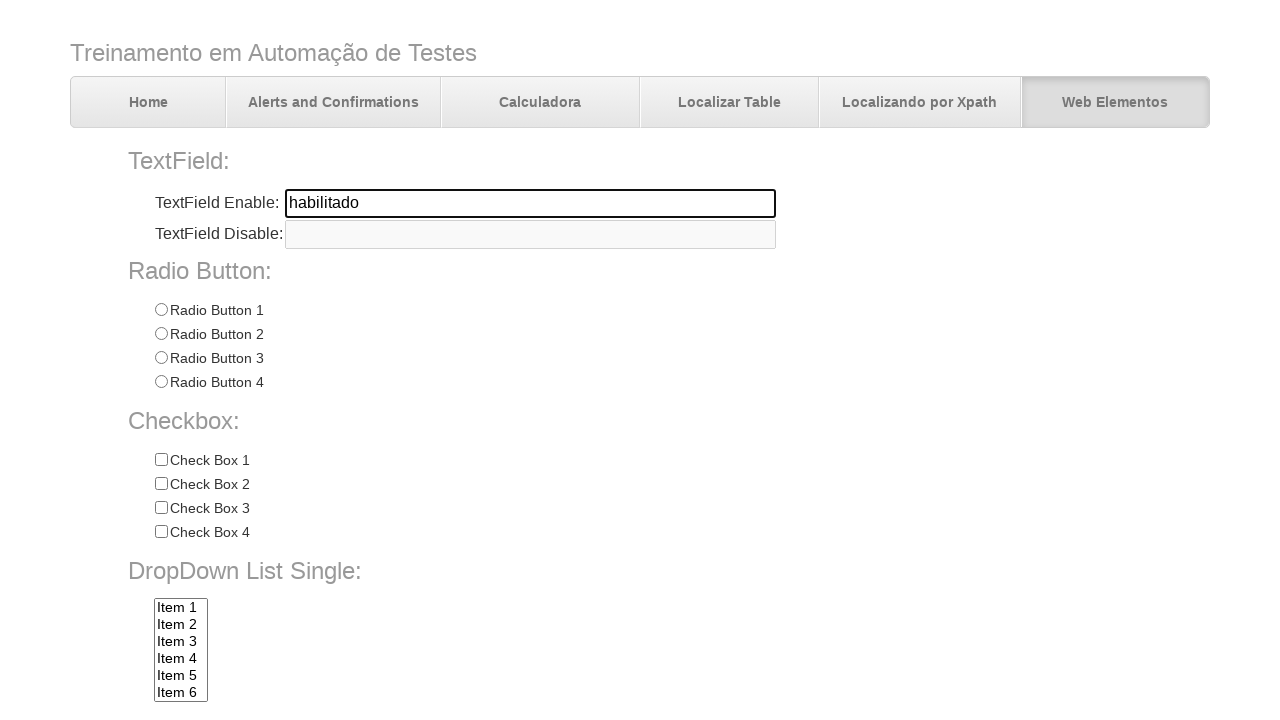

Asserted that txtbox1 is enabled
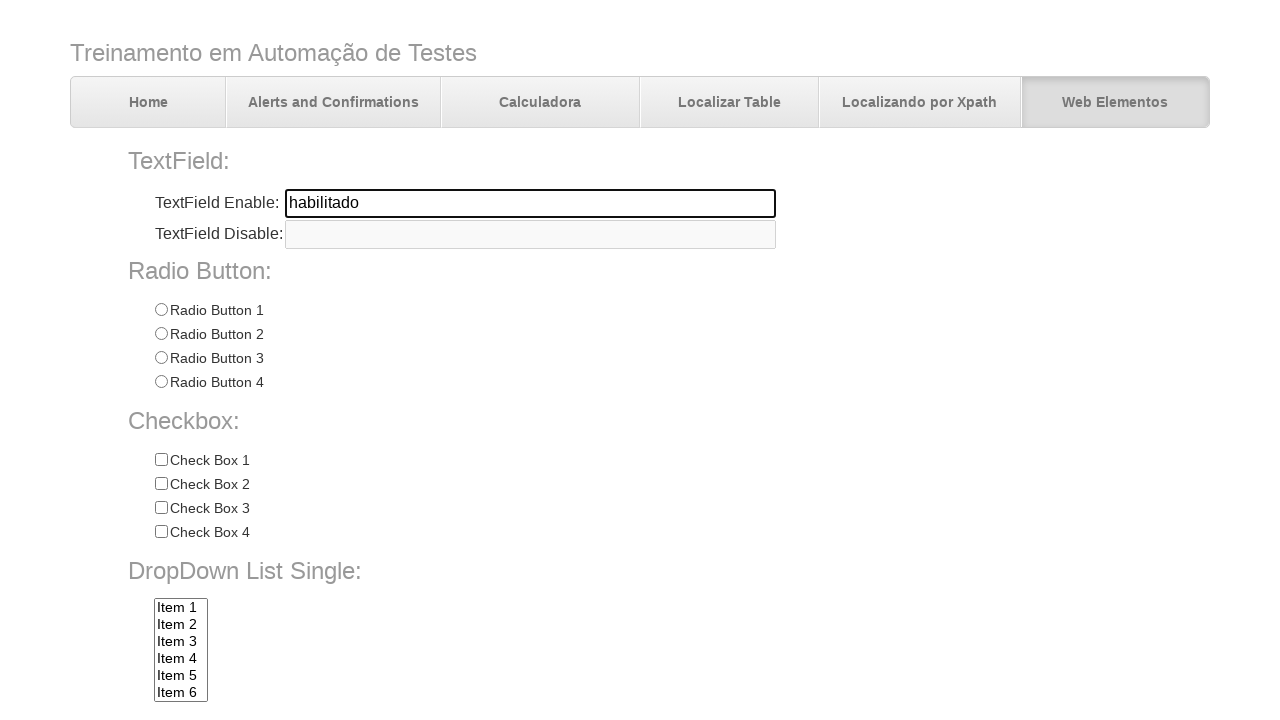

Asserted that txtbox2 is disabled
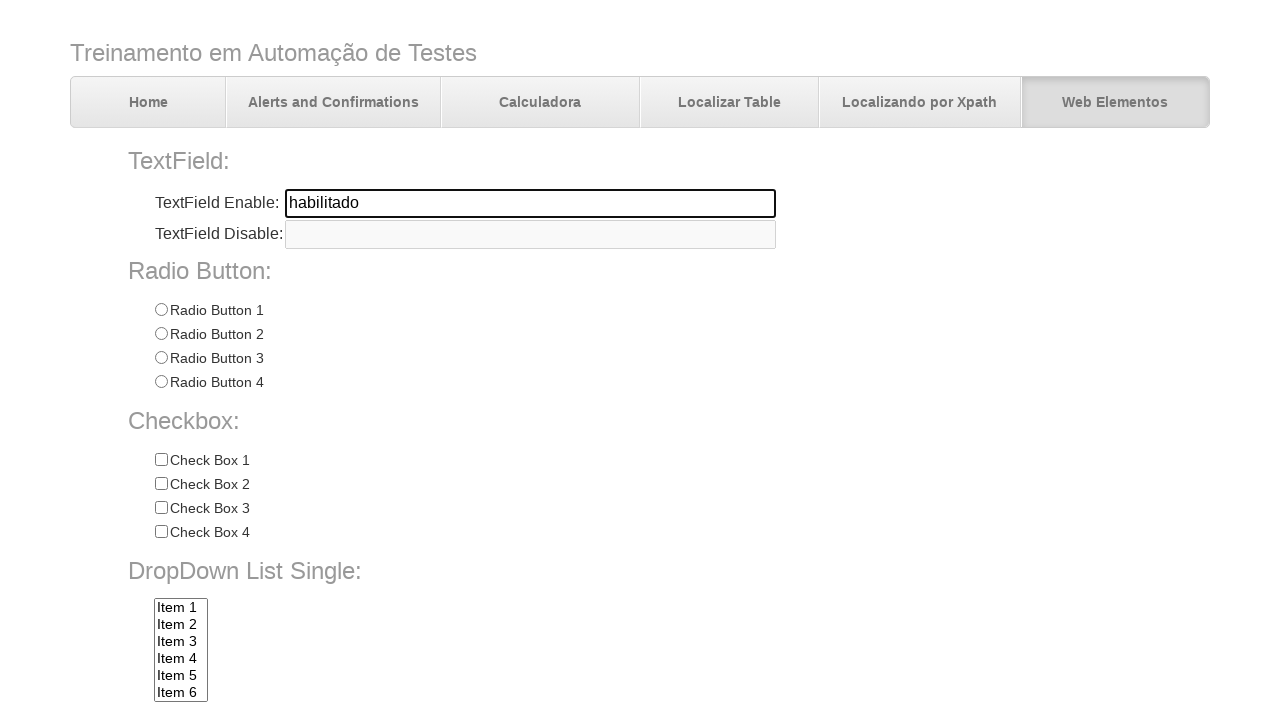

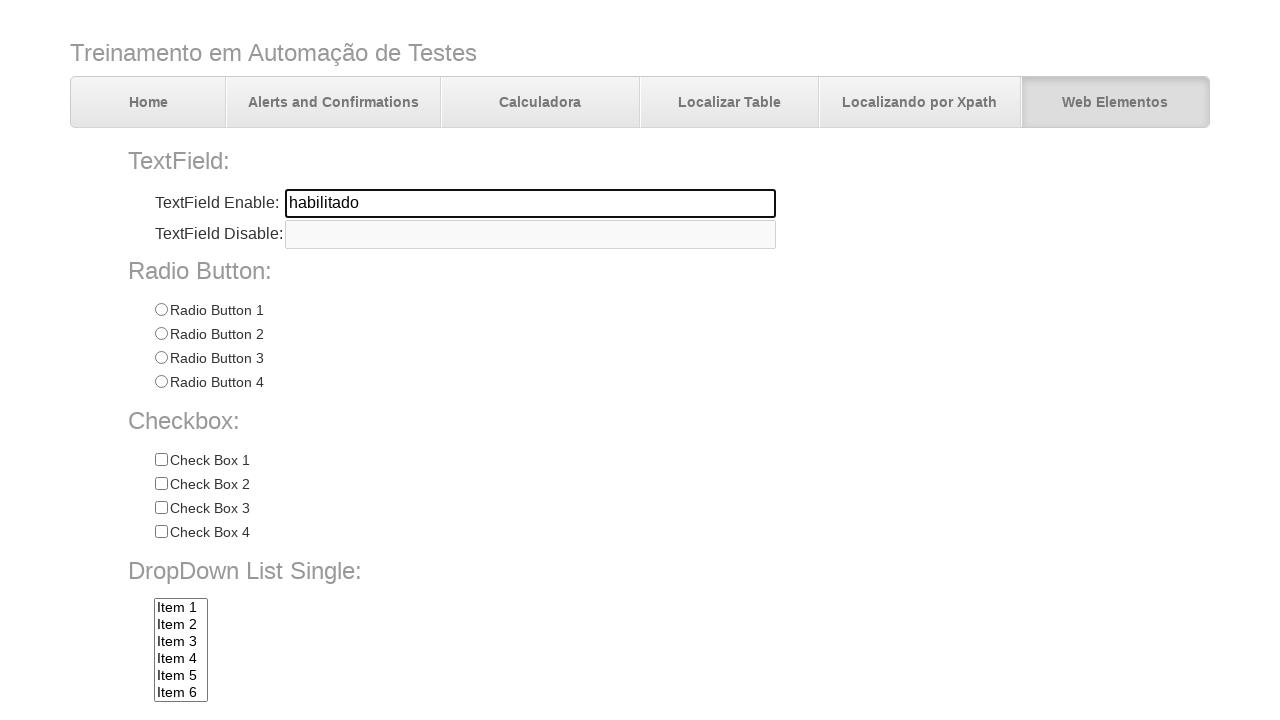